Tests JavaScript alert handling by clicking a button that triggers an alert, accepting the alert, and verifying the result message is displayed correctly on the page.

Starting URL: http://the-internet.herokuapp.com/javascript_alerts

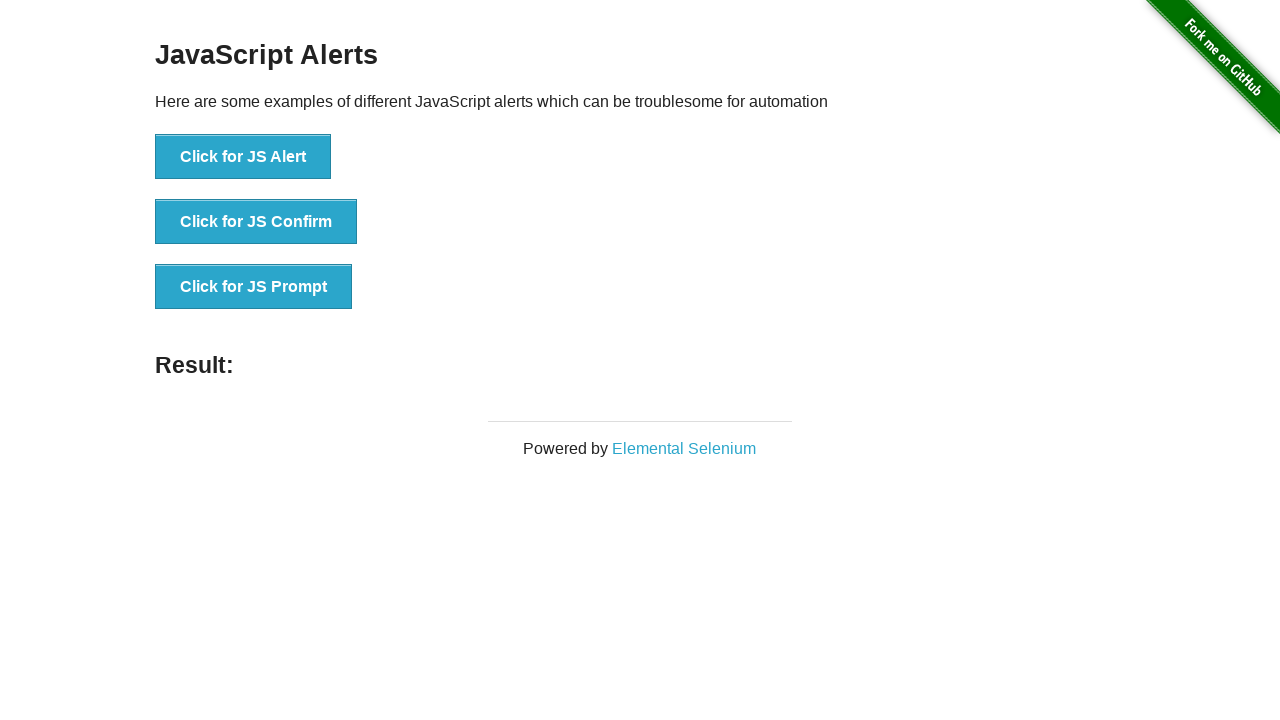

Clicked the first button to trigger JavaScript alert at (243, 157) on ul > li:nth-child(1) > button
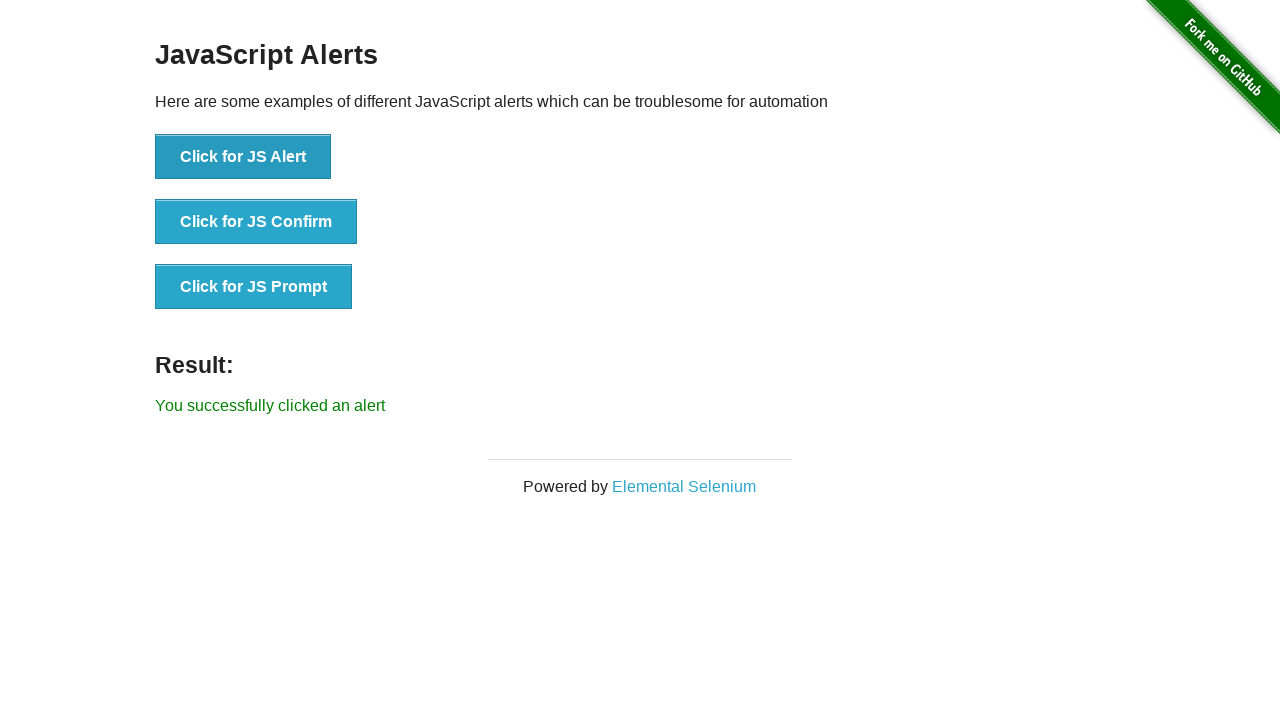

Set up dialog handler to accept alerts
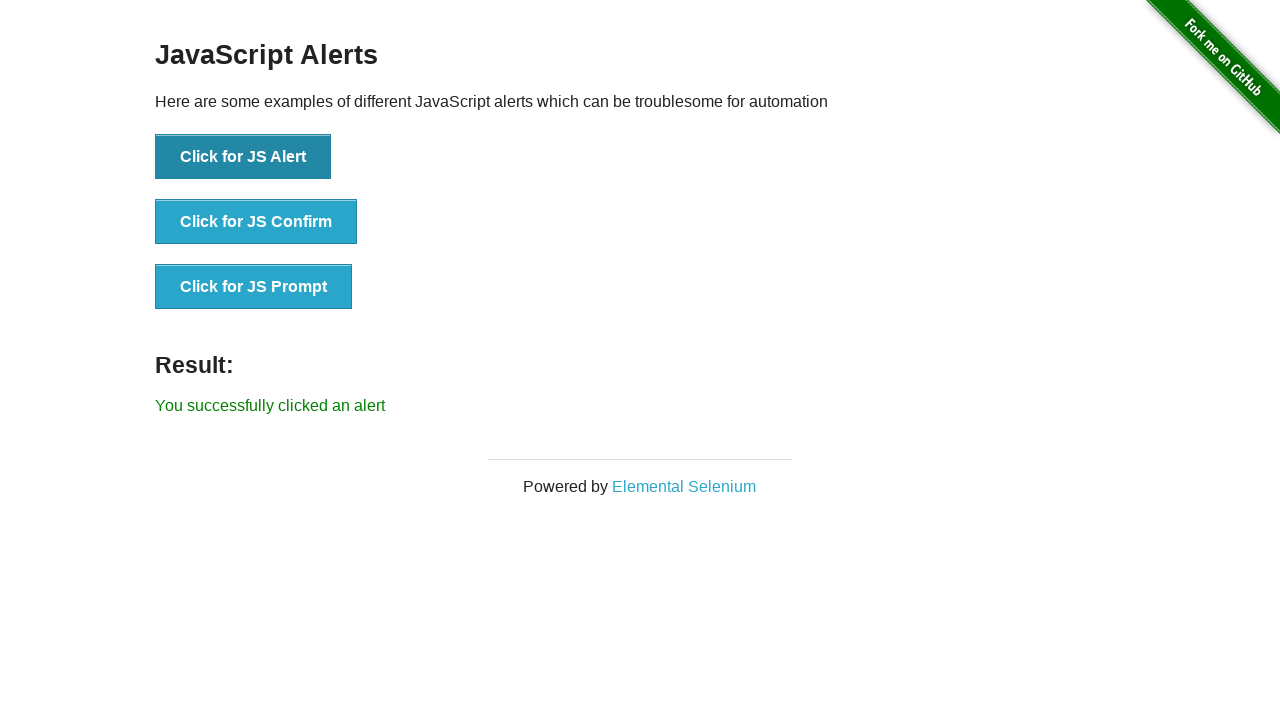

Clicked the button again to trigger and handle the alert at (243, 157) on ul > li:nth-child(1) > button
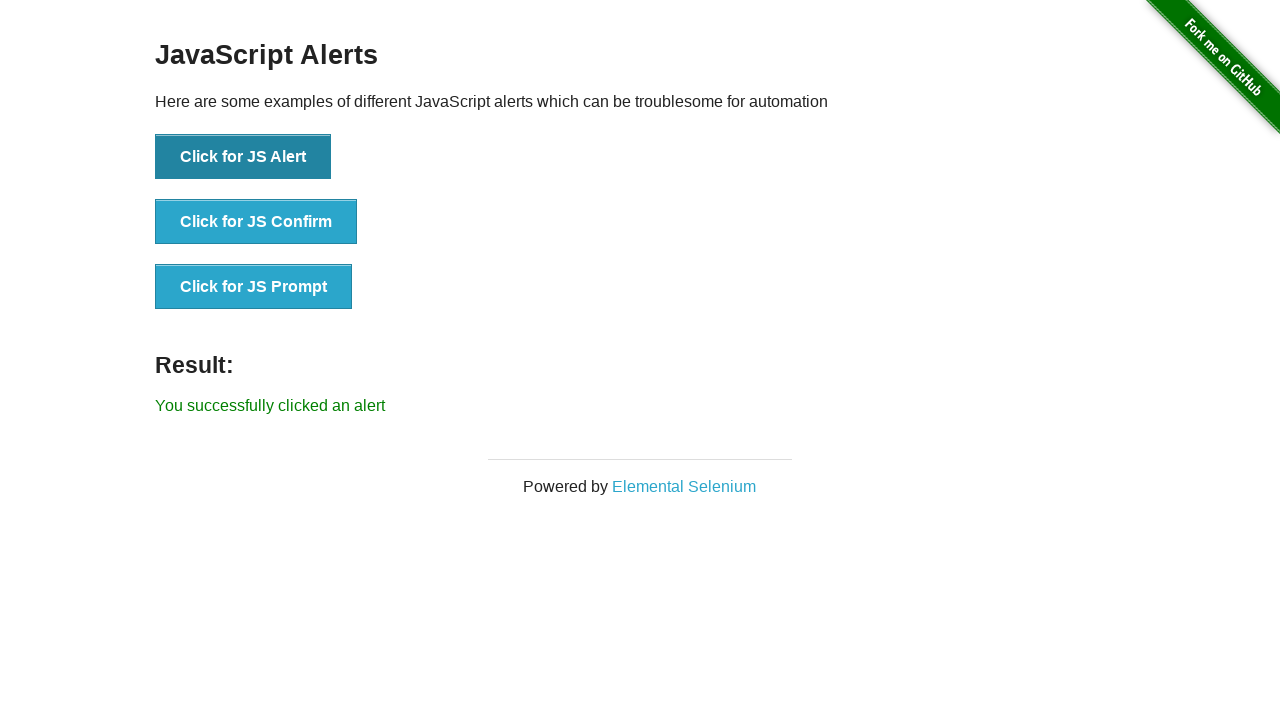

Result message element loaded
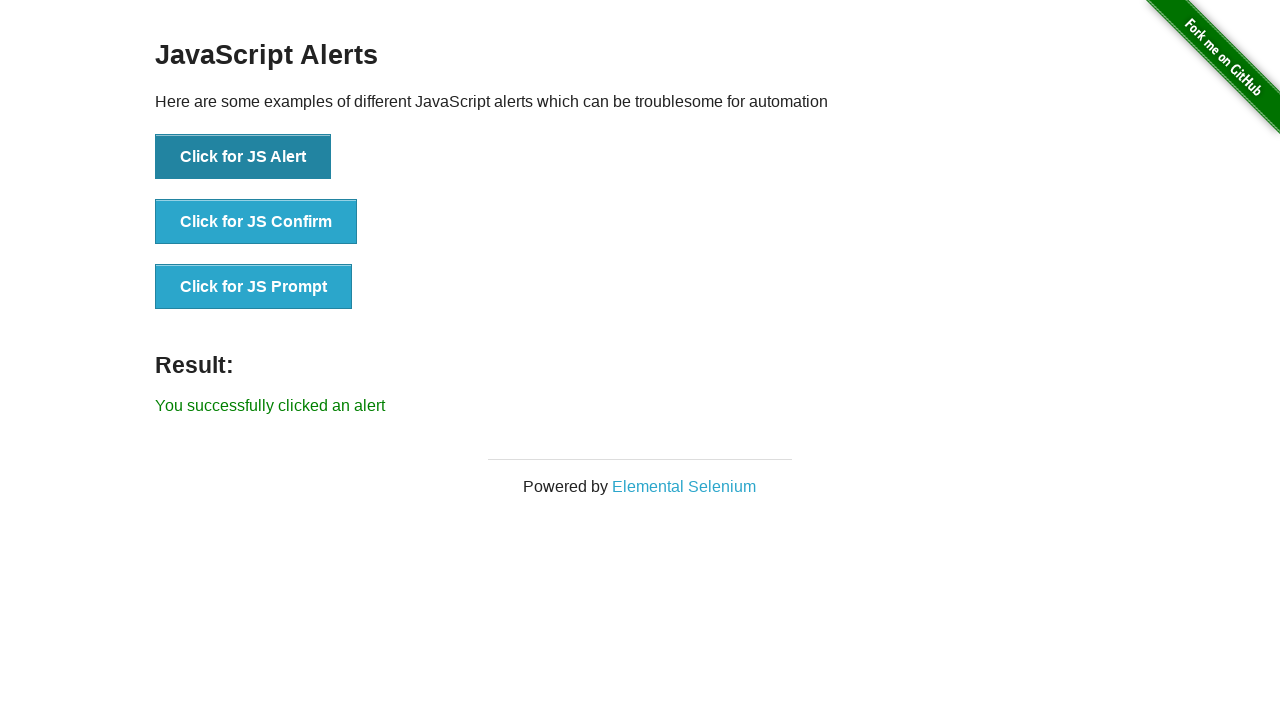

Retrieved result text: 'You successfully clicked an alert'
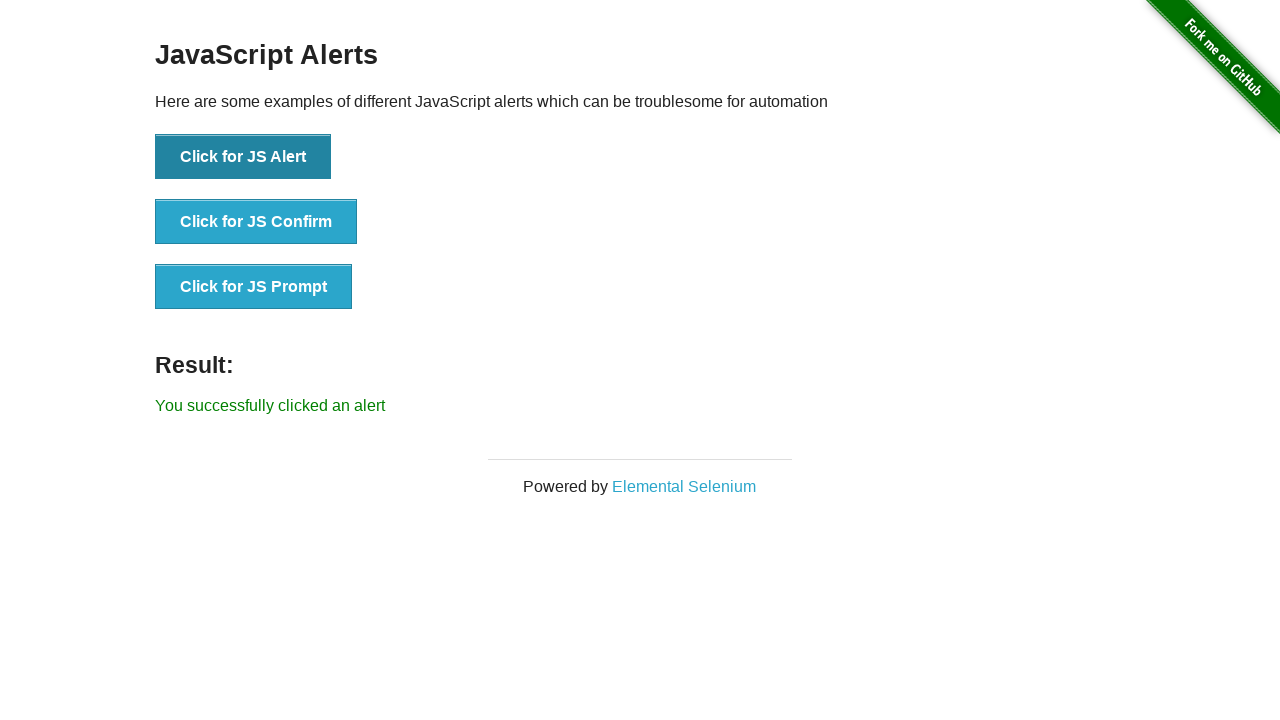

Verified result text matches expected message
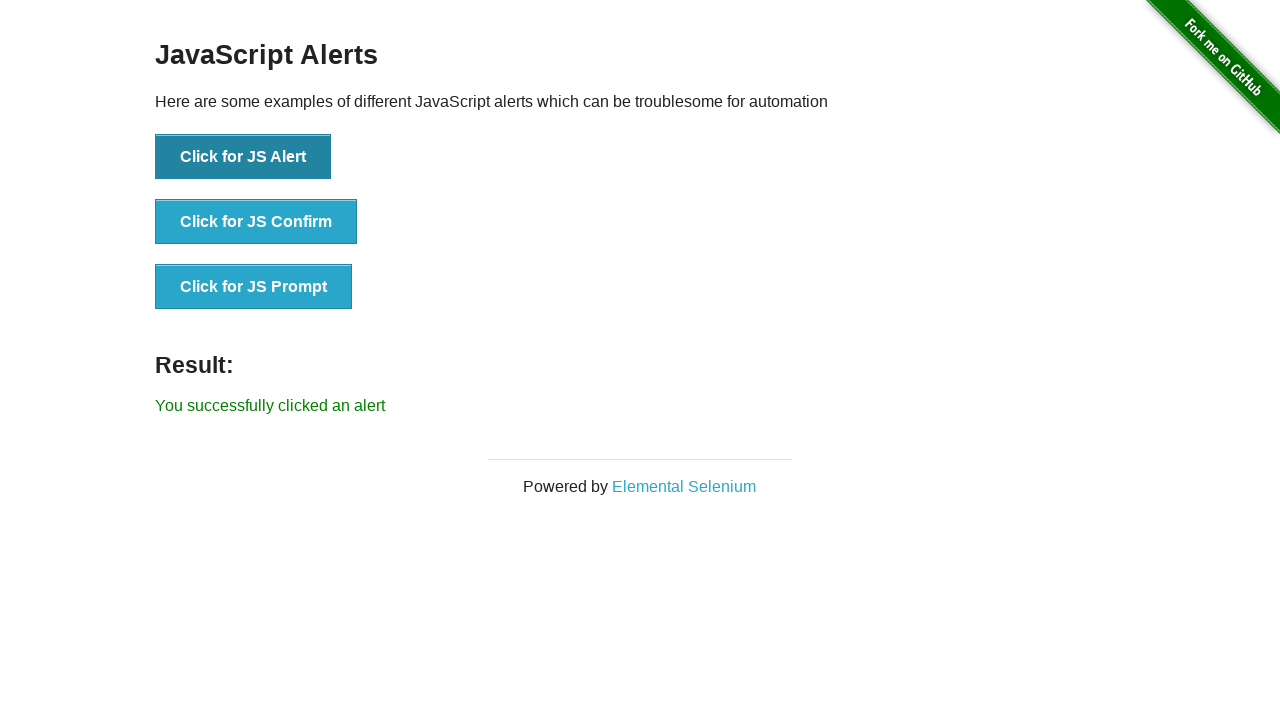

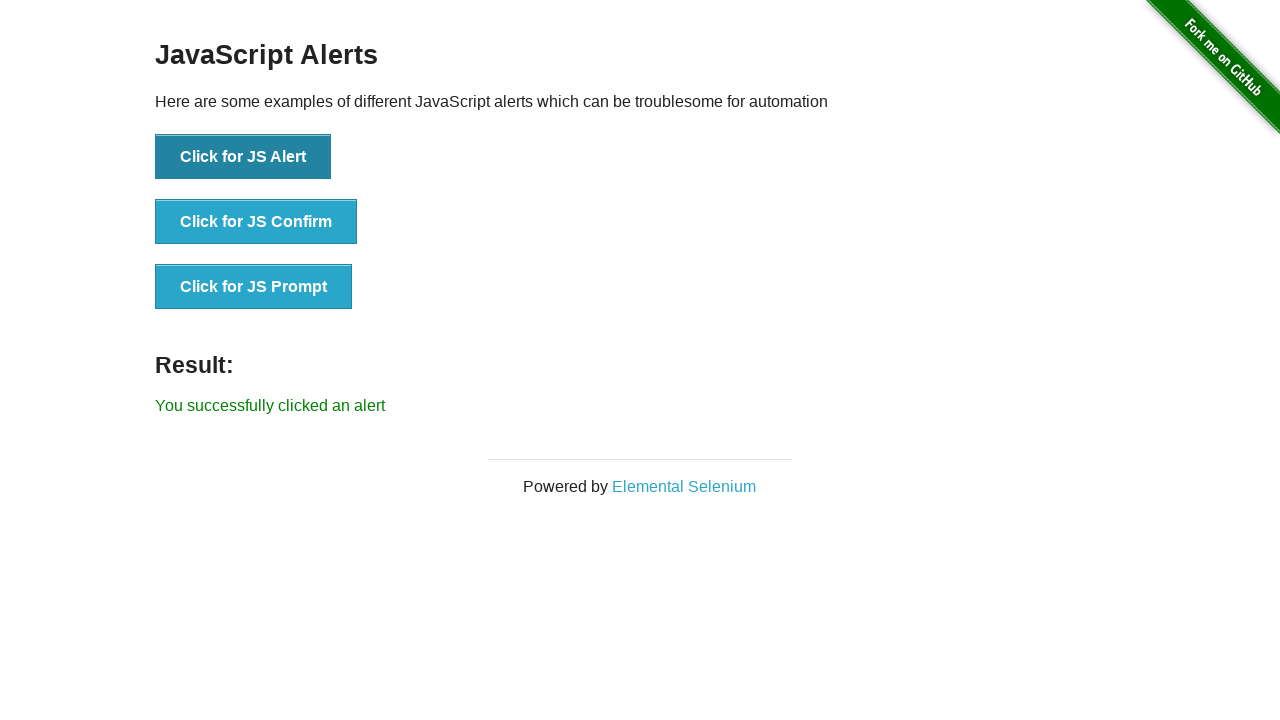